Tests a registration form by filling in first name, last name, and email fields in the first block, then submitting the form and verifying successful registration message.

Starting URL: http://suninjuly.github.io/registration1.html

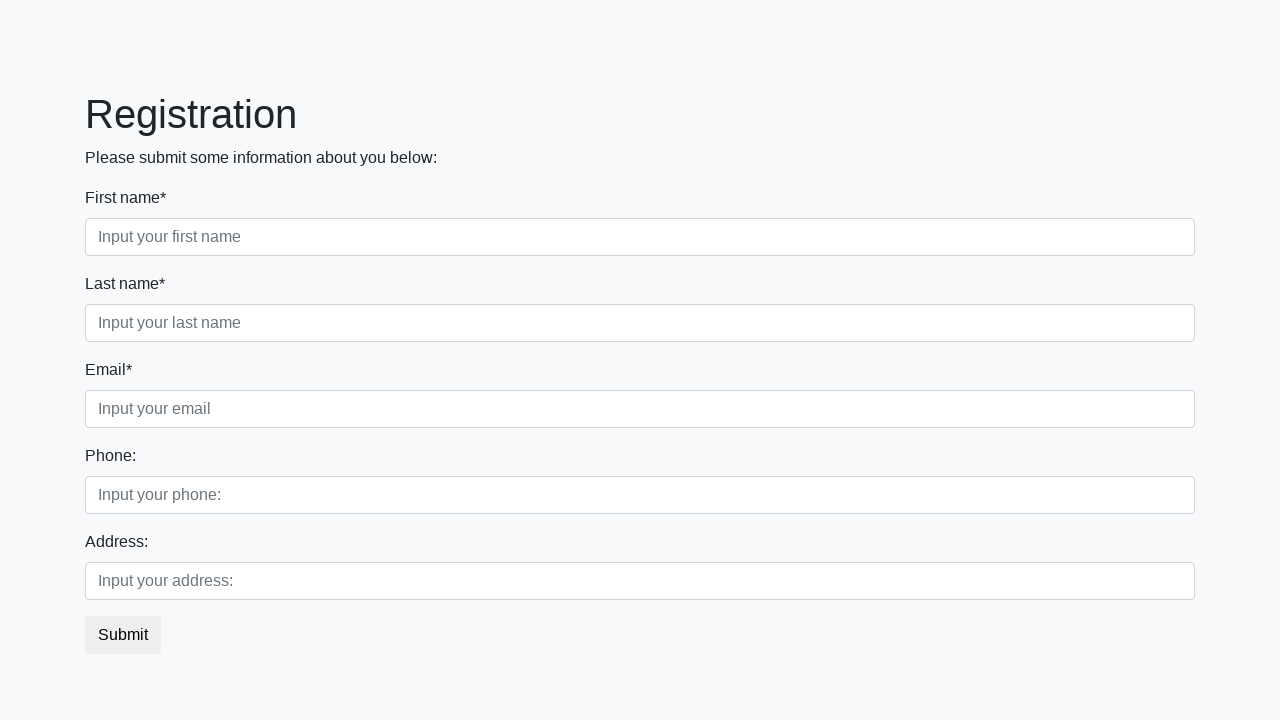

Filled first name field with 'Ivan' on .first_block .first
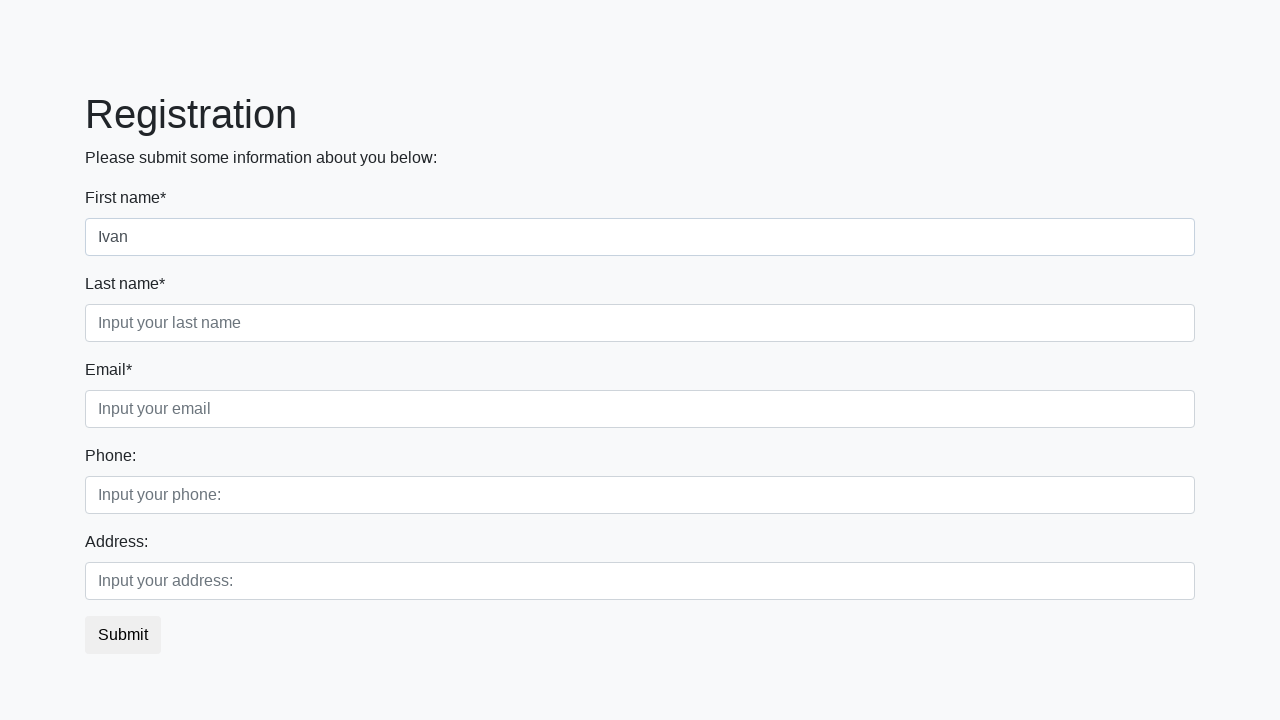

Filled last name field with 'Petrov' on .first_block .second
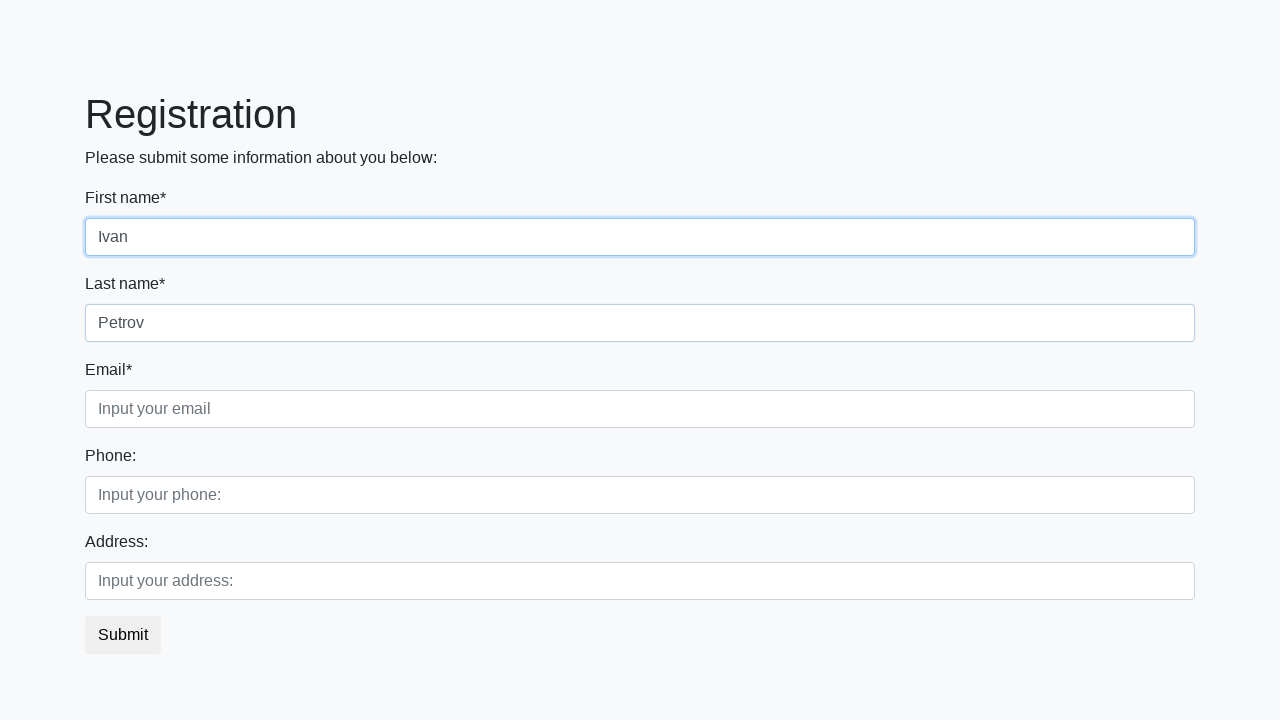

Filled email field with 'ipetrov@test.ru' on .first_block .third
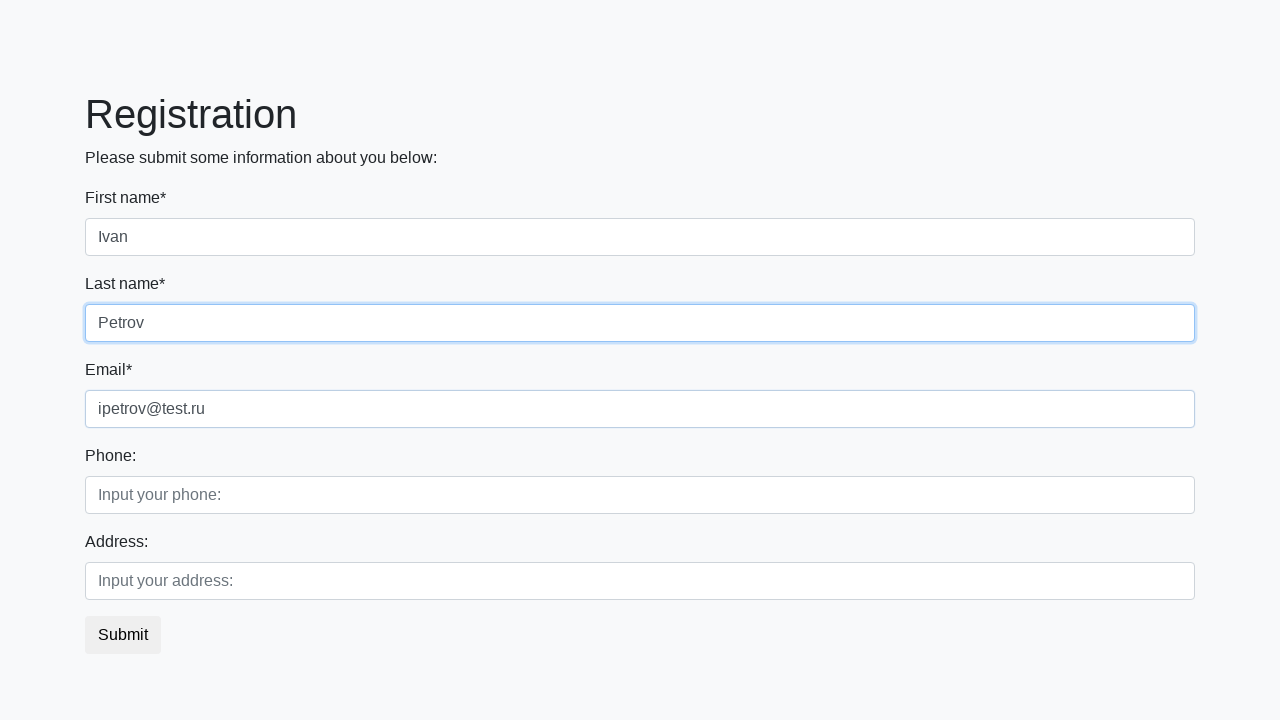

Clicked the submit button at (123, 635) on button.btn
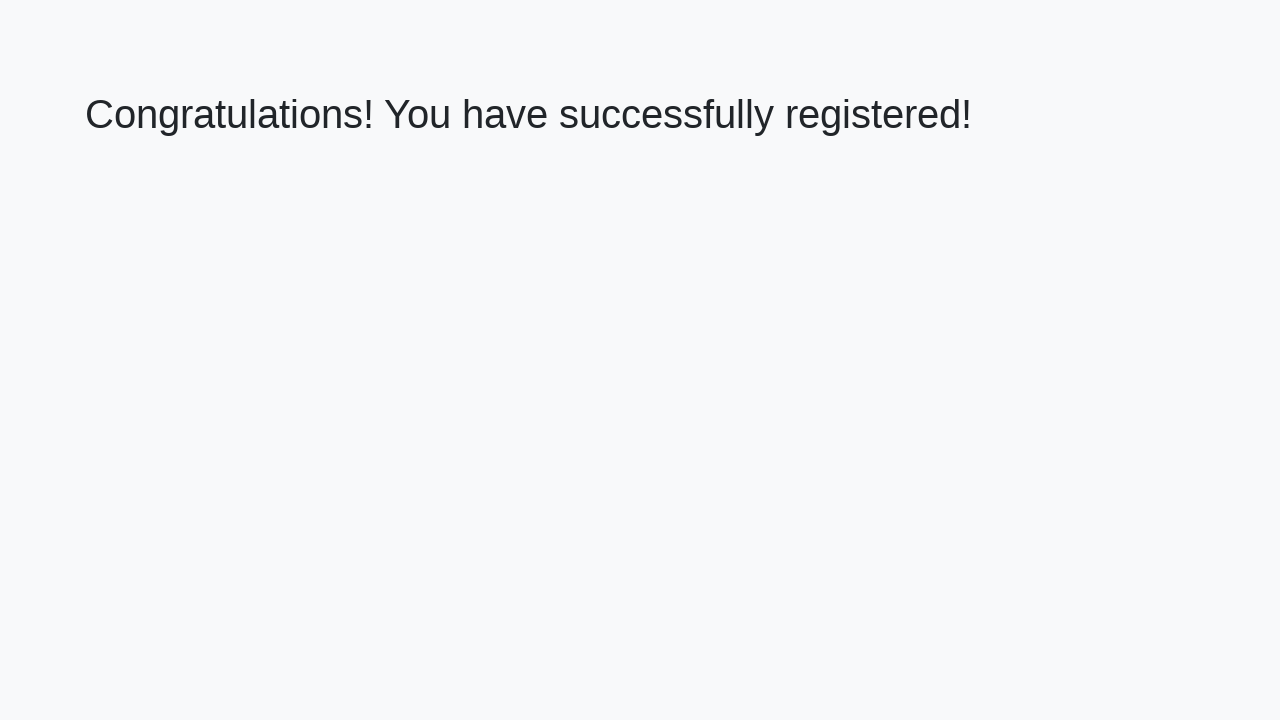

Waited for success message heading to load
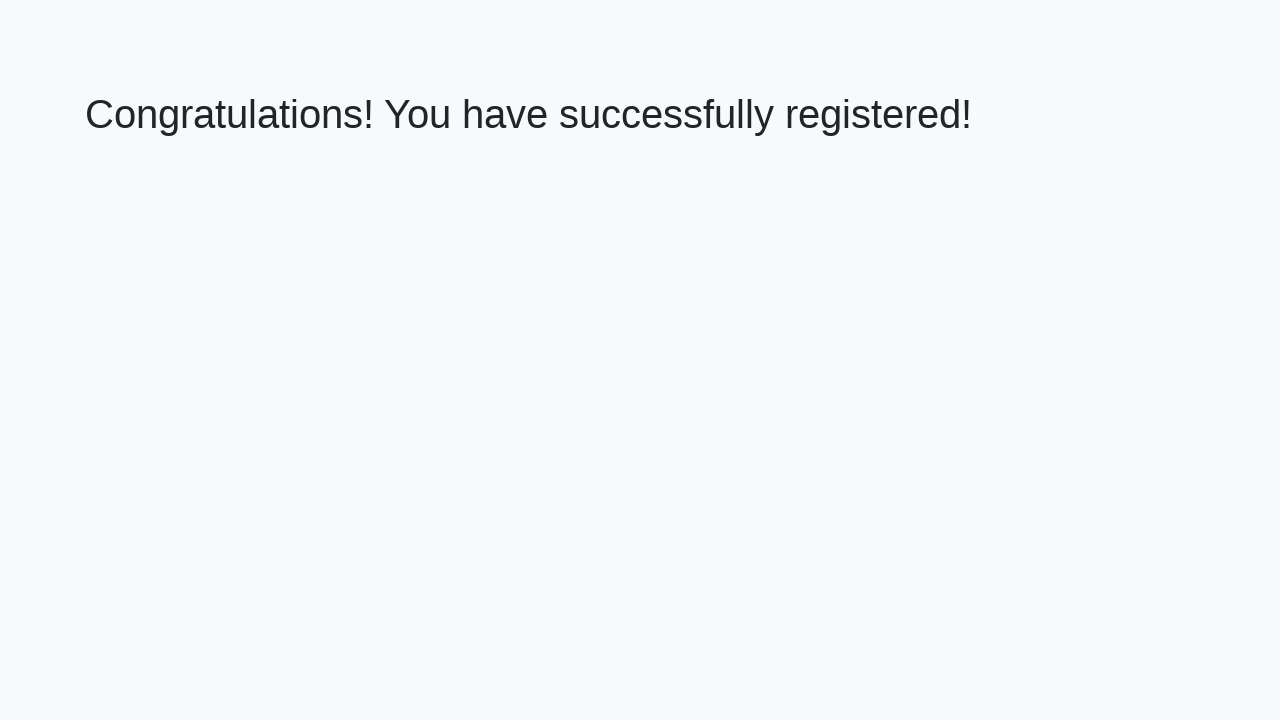

Retrieved success message text
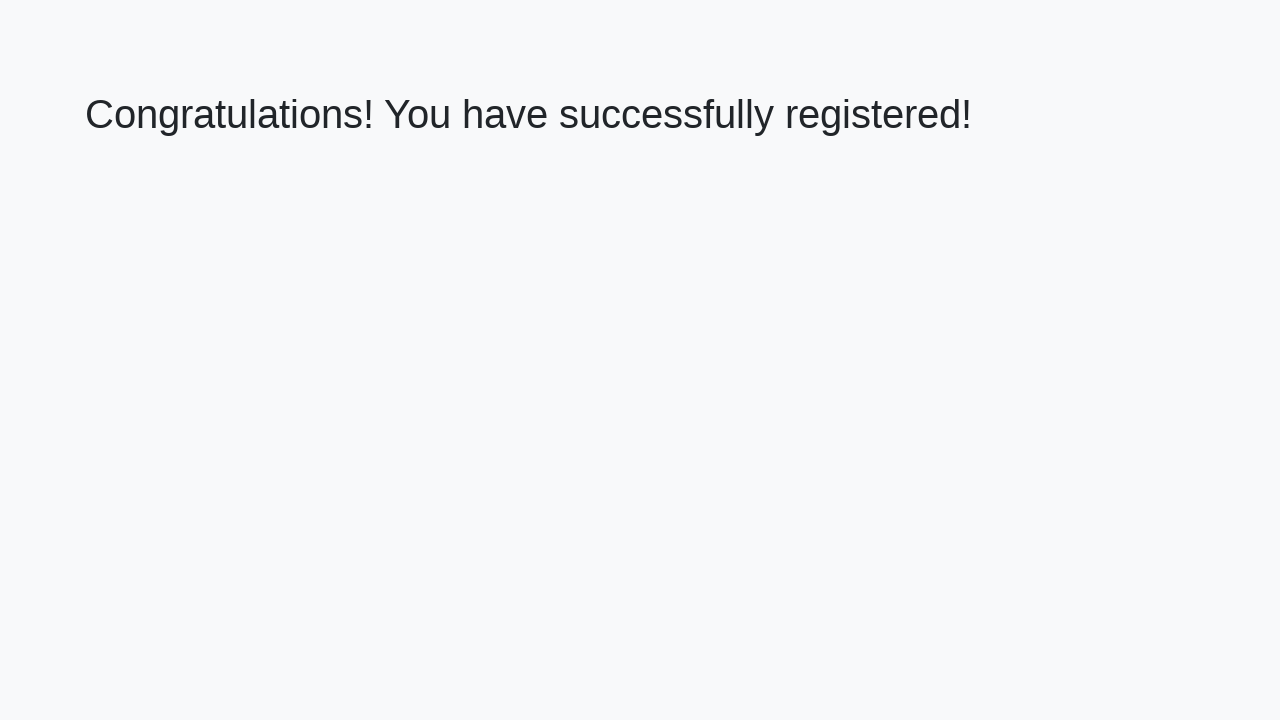

Verified success message matches expected text
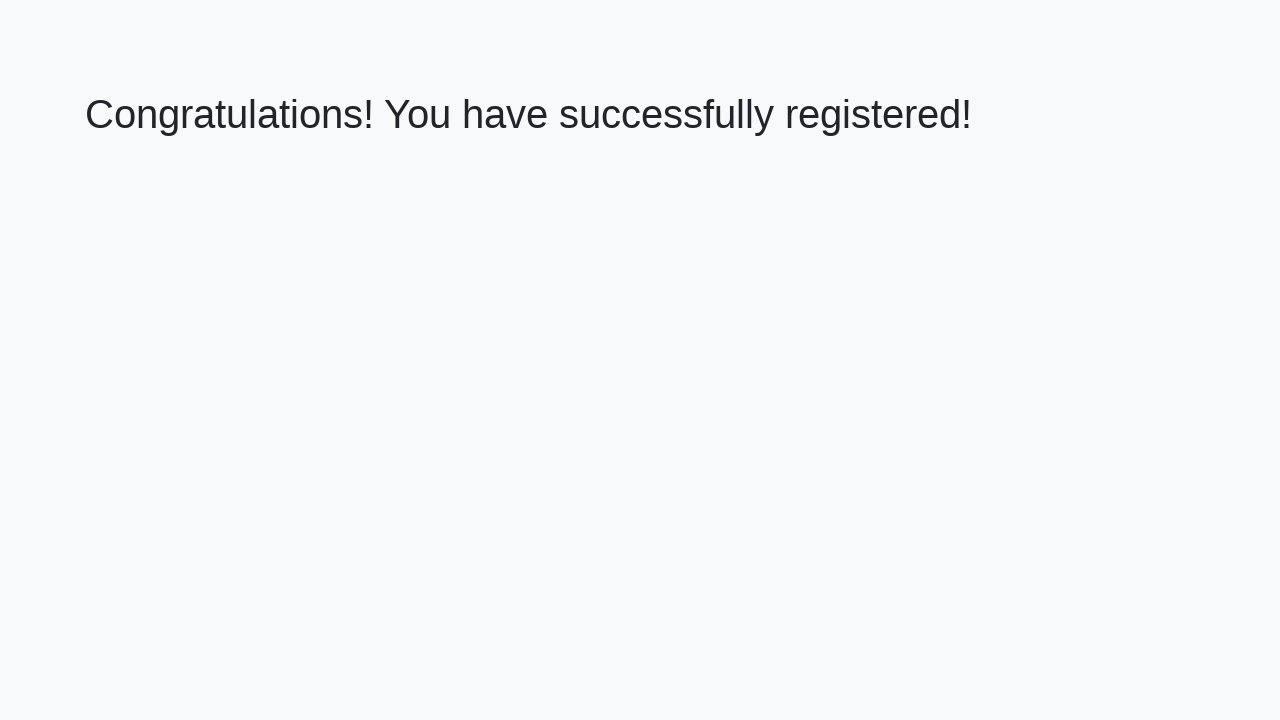

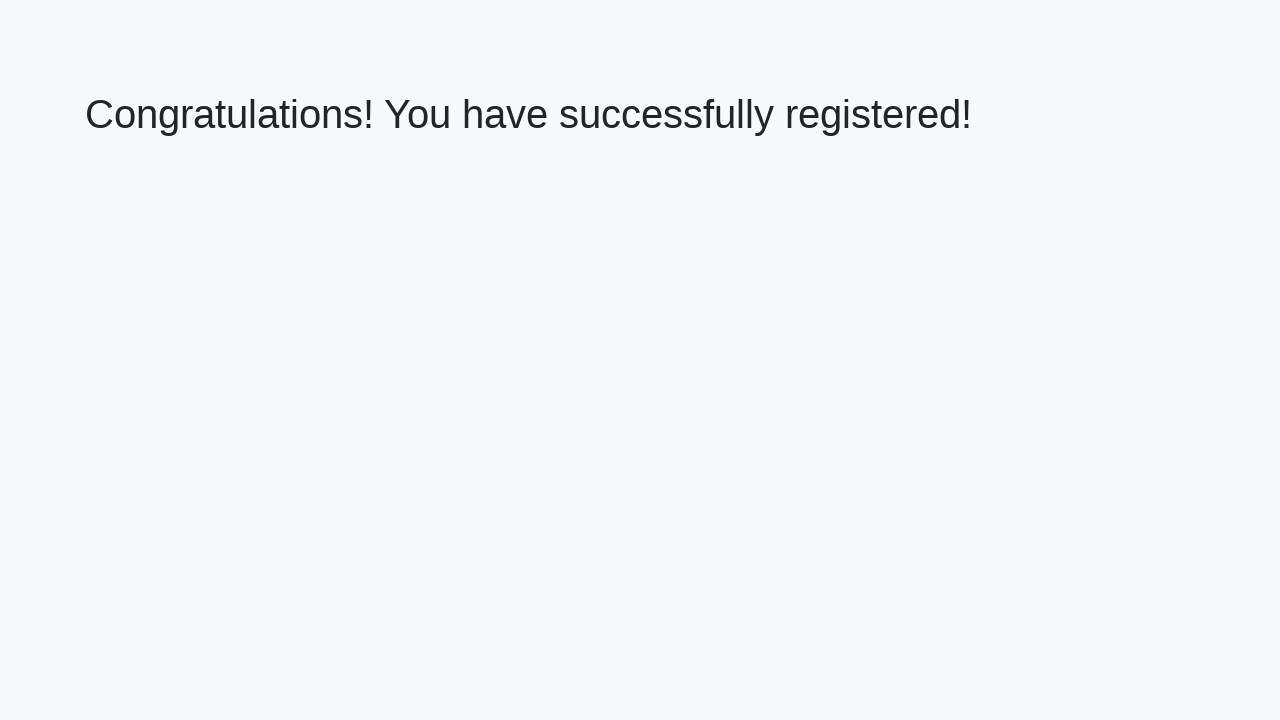